Fills out a sign-up form with first name, last name, and email, then submits it

Starting URL: http://secure-retreat-92358.herokuapp.com/

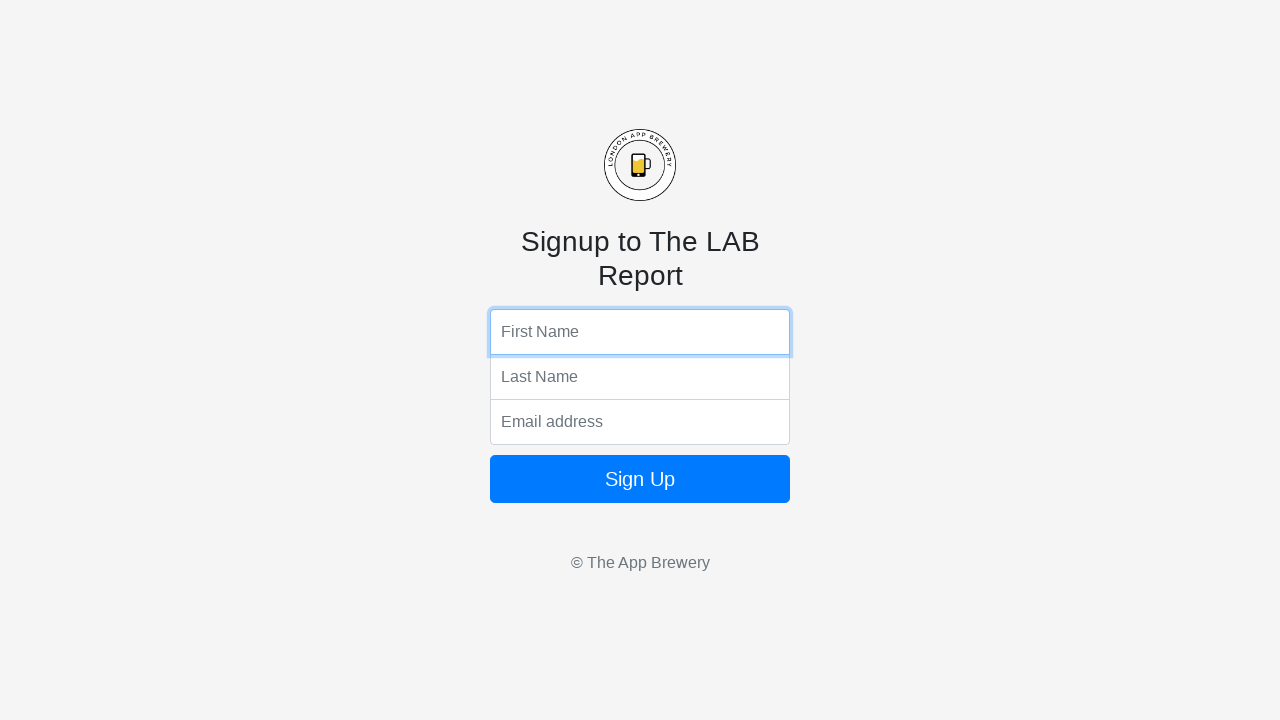

Filled first name field with 'Jini' on input[name='fName']
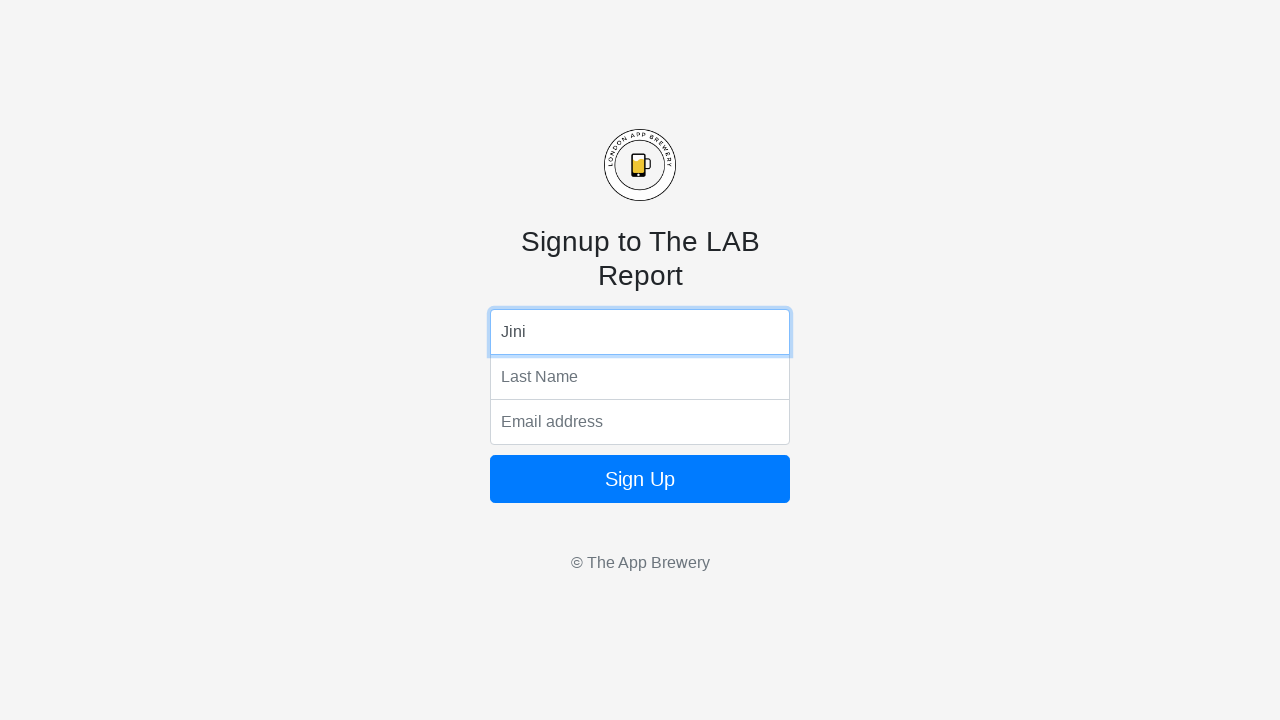

Filled last name field with 'C' on input[name='lName']
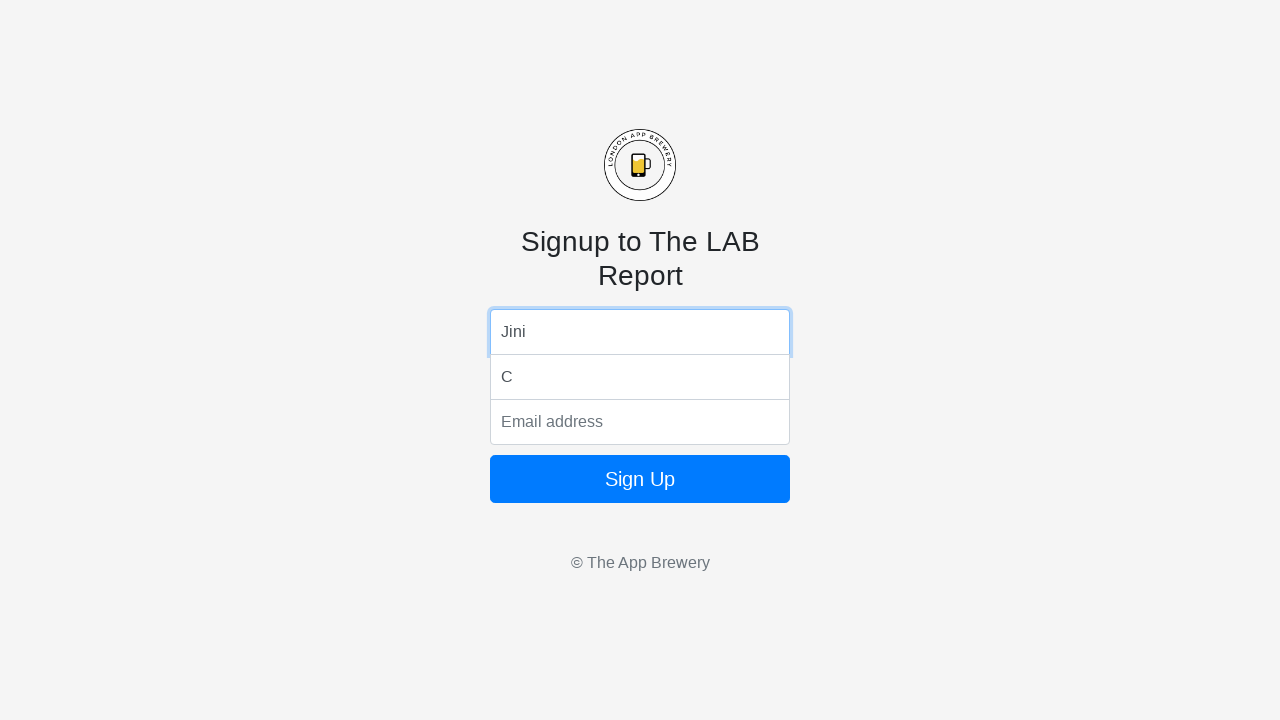

Filled email field with 'test100daysofpython@gmail.com' on input[name='email']
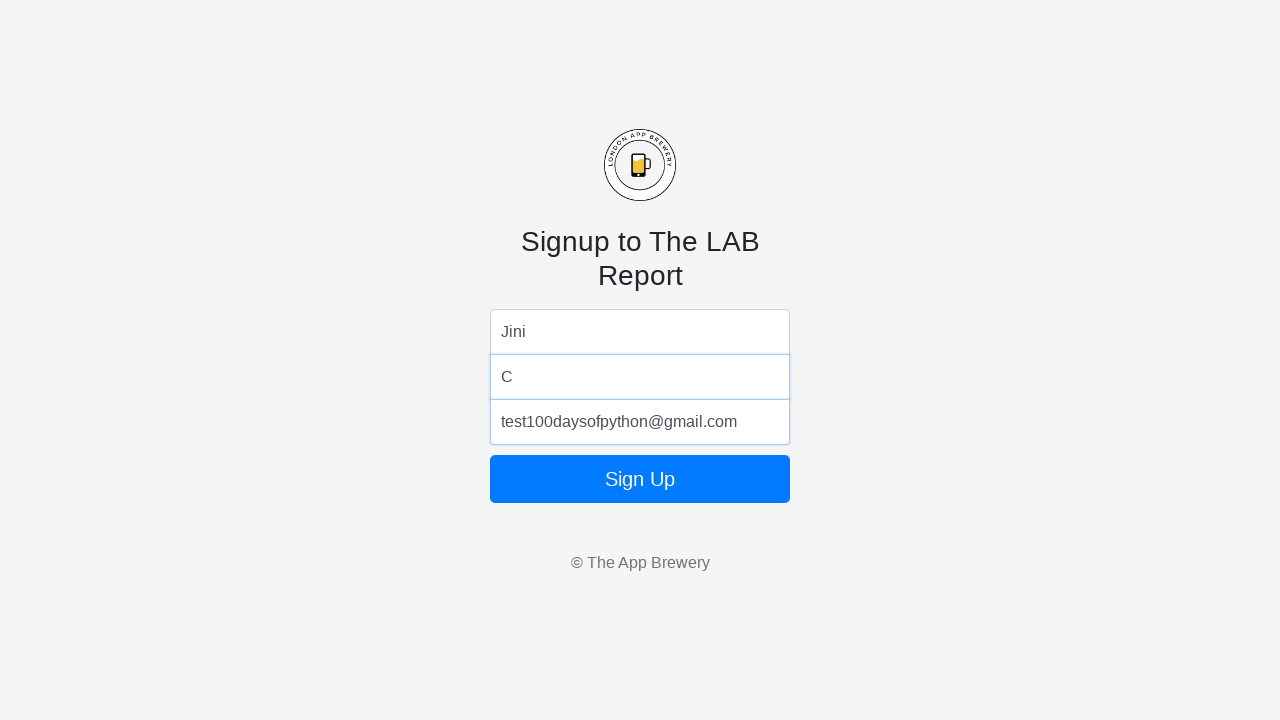

Clicked sign up button to submit form at (640, 479) on button
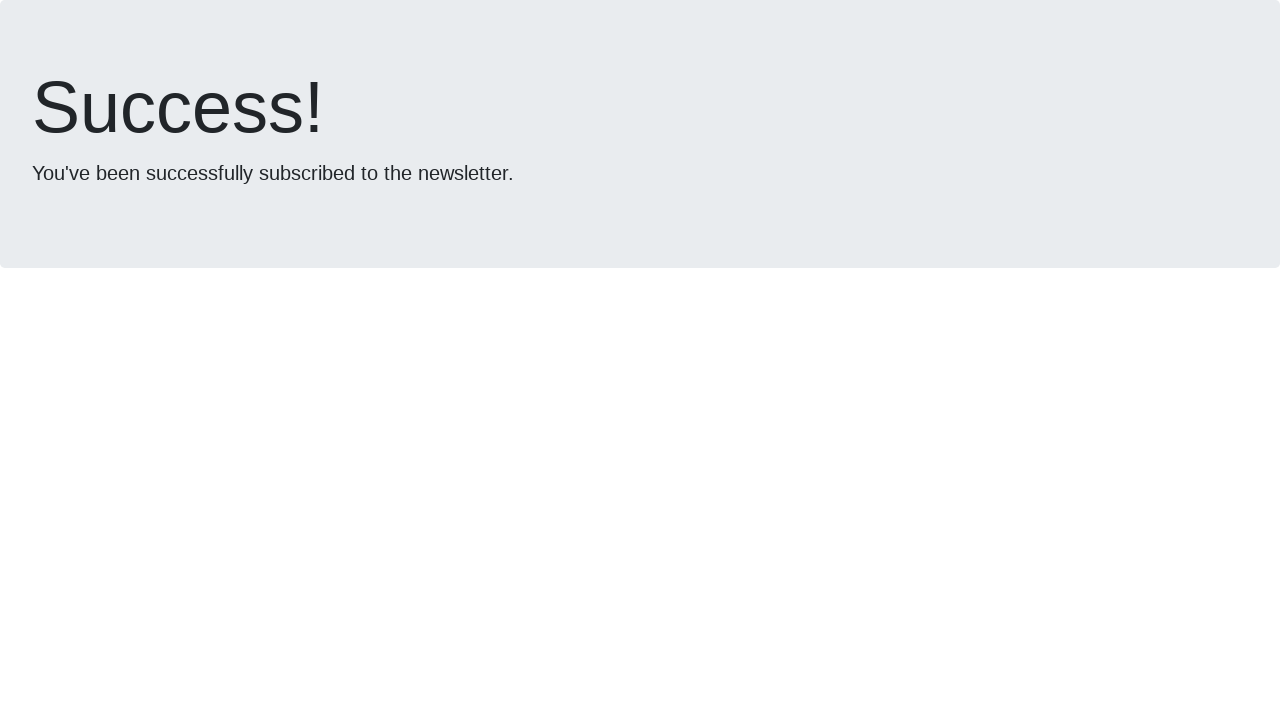

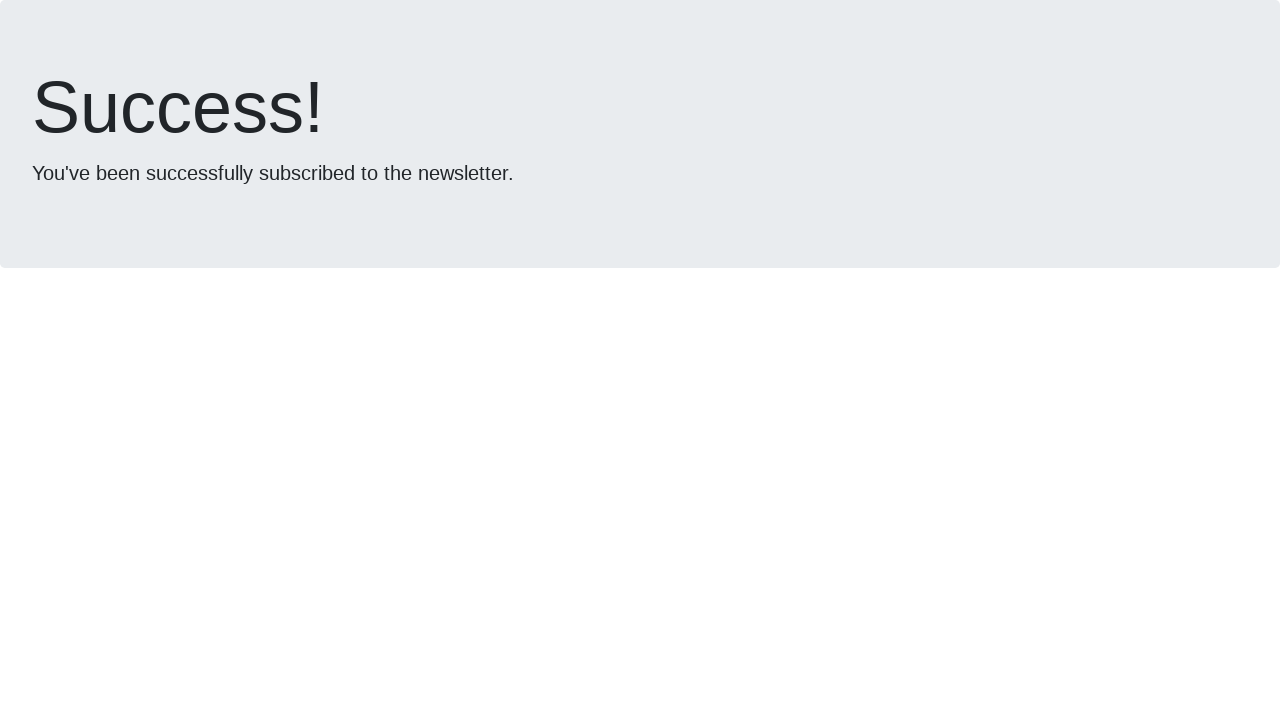